Tests the BlazeDemo flight booking flow by selecting departure and destination cities, choosing a flight, and completing the purchase form with passenger and payment details.

Starting URL: https://blazedemo.com/

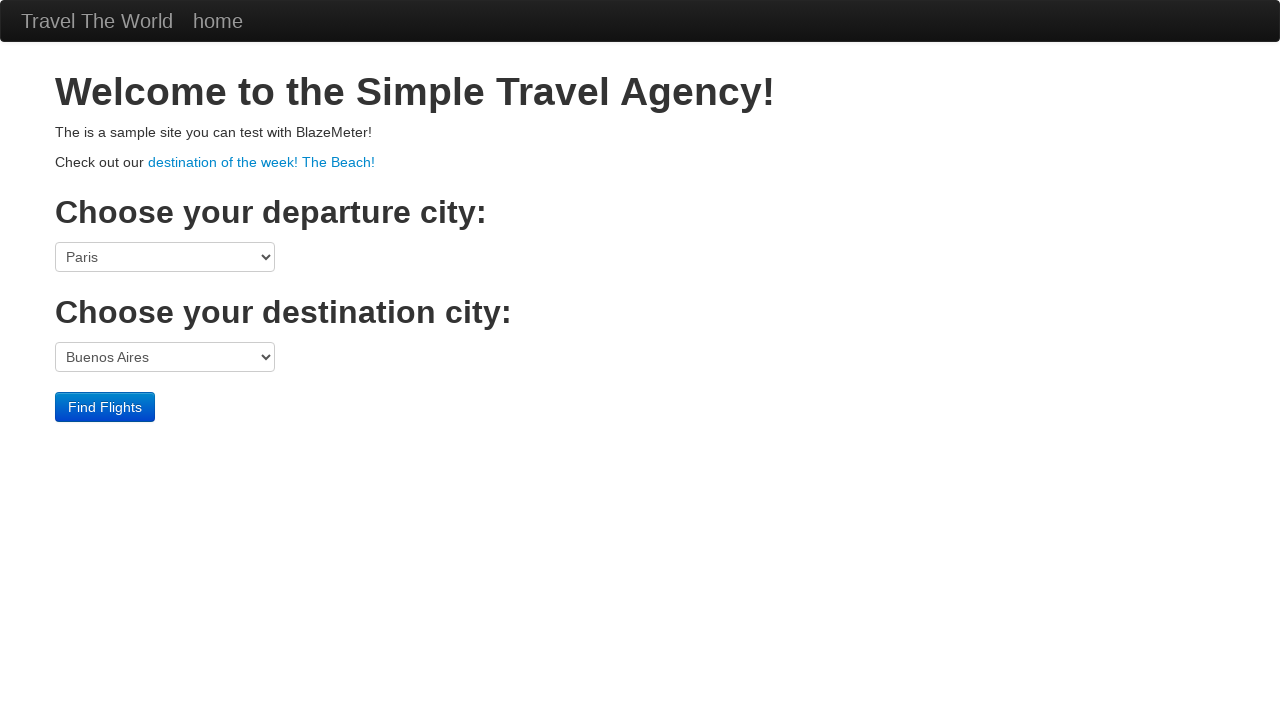

Selected Boston as departure city on select[name='fromPort']
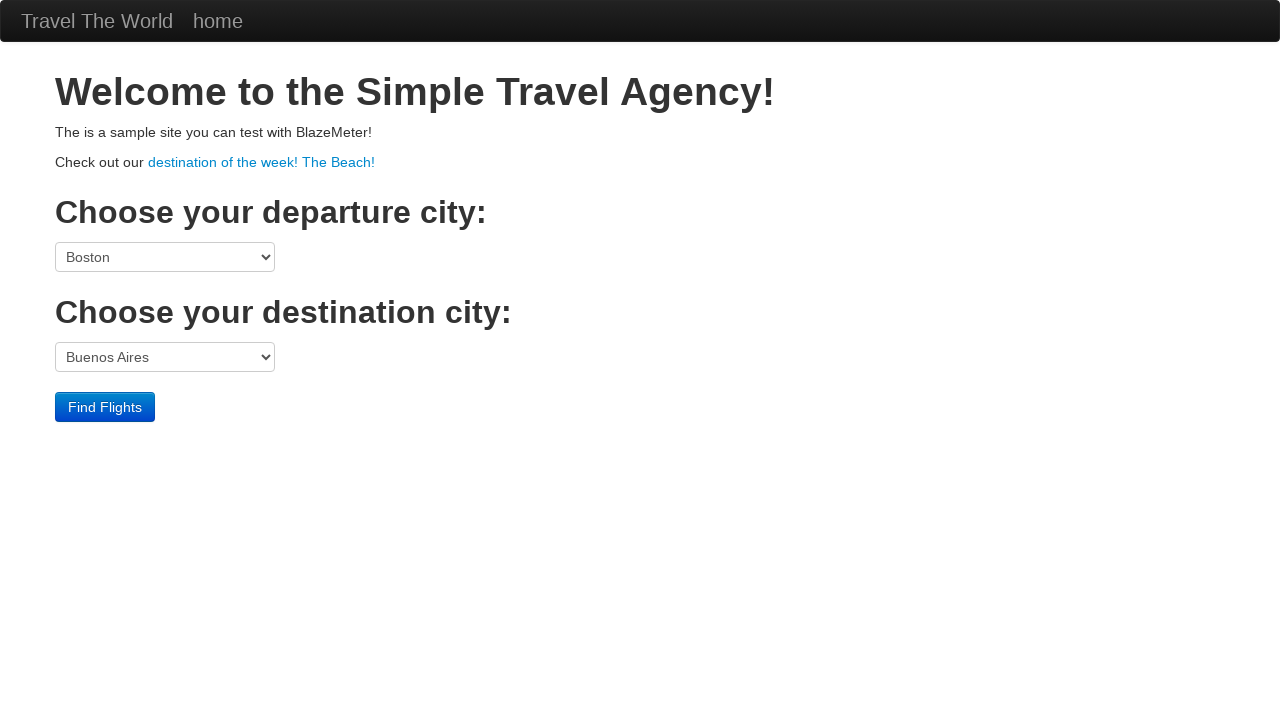

Selected London as destination city on select[name='toPort']
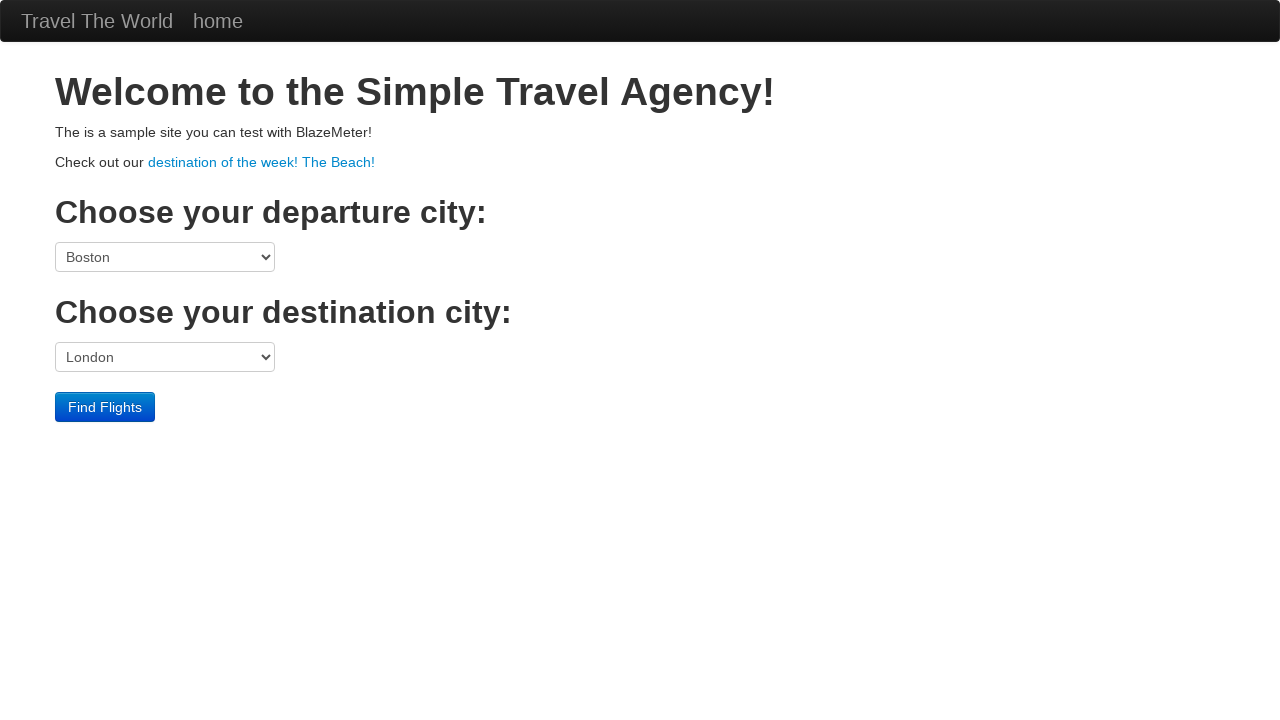

Clicked Find Flights button at (105, 407) on input[type='submit']
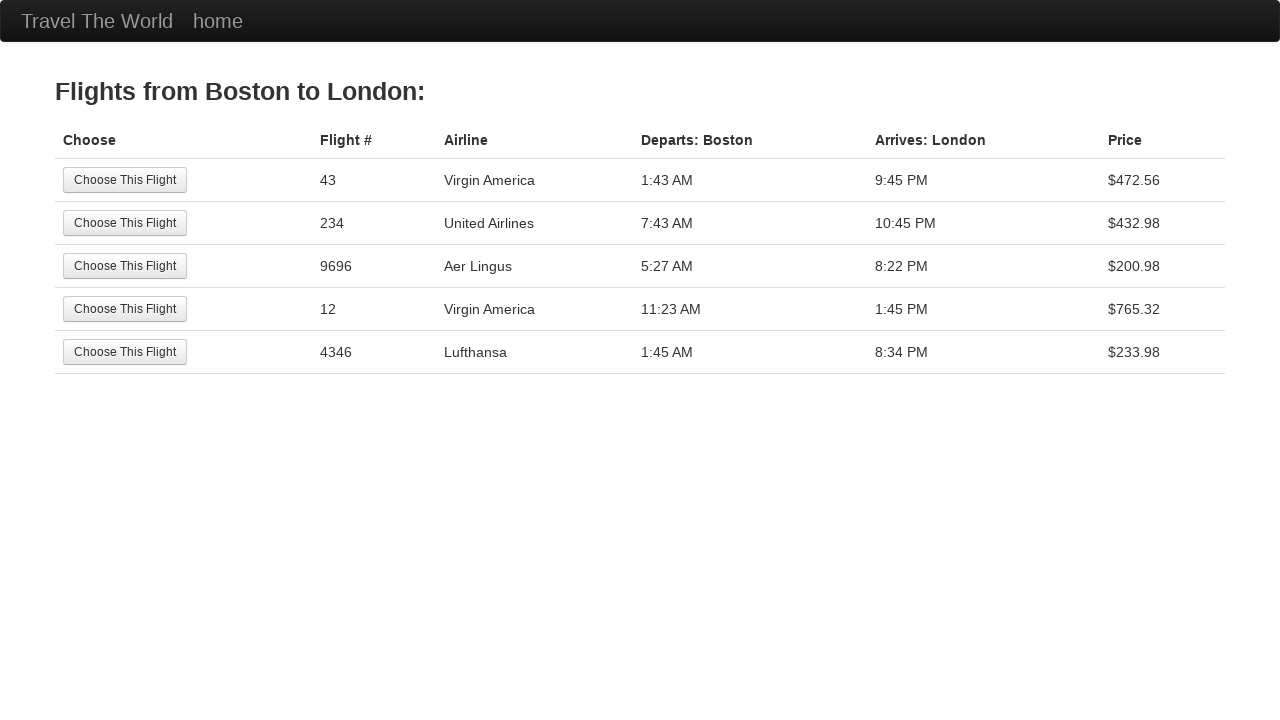

Flights page loaded with available flights
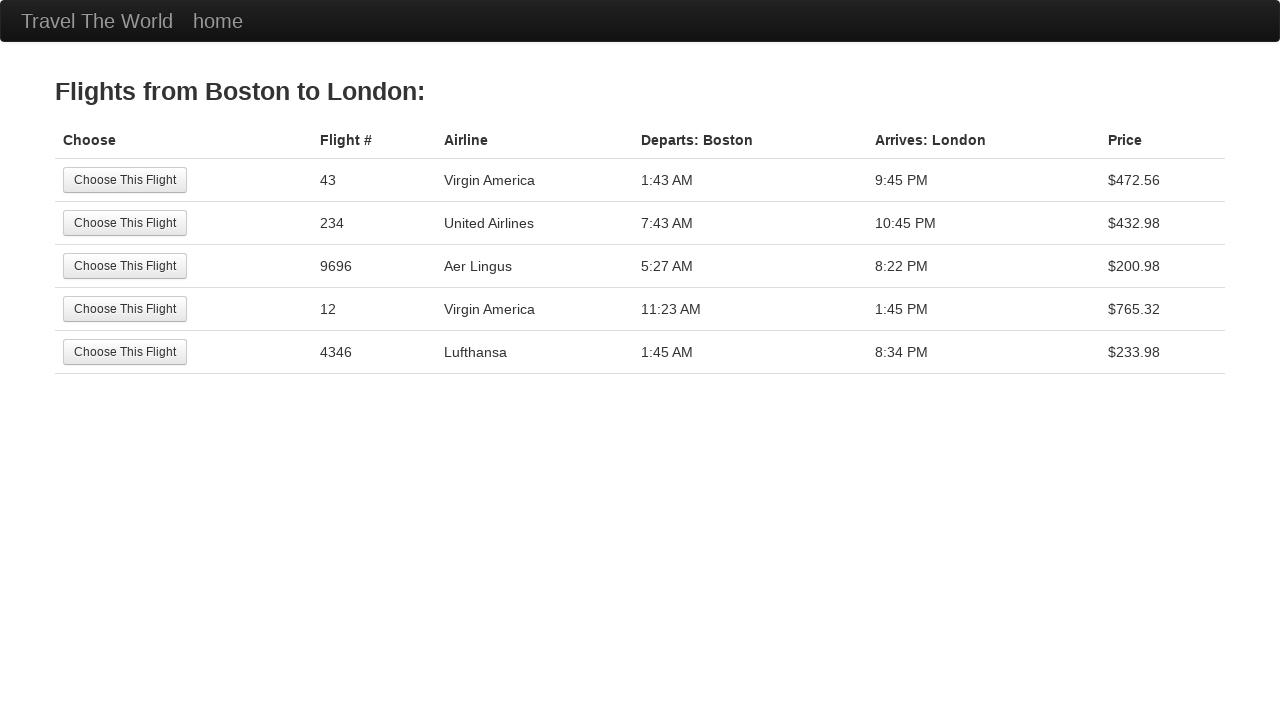

Selected first flight option at (125, 180) on input[type='submit']
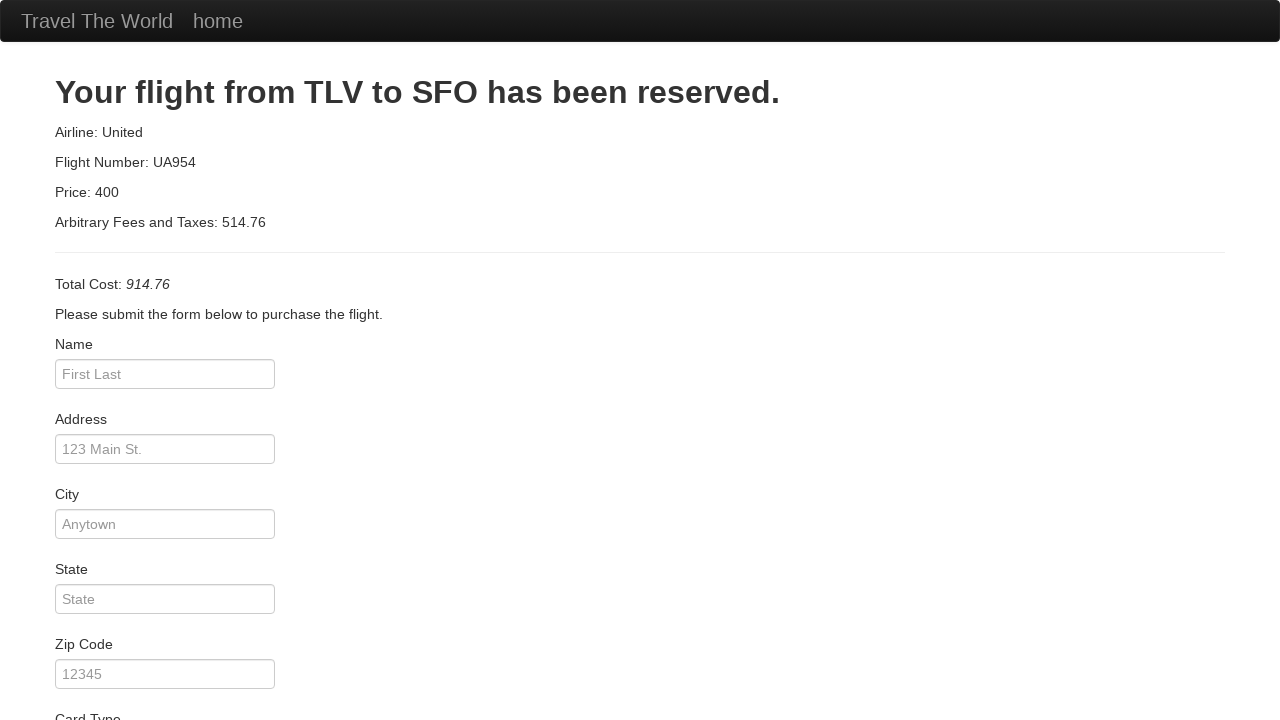

Filled passenger name: John Smith on input[id='inputName']
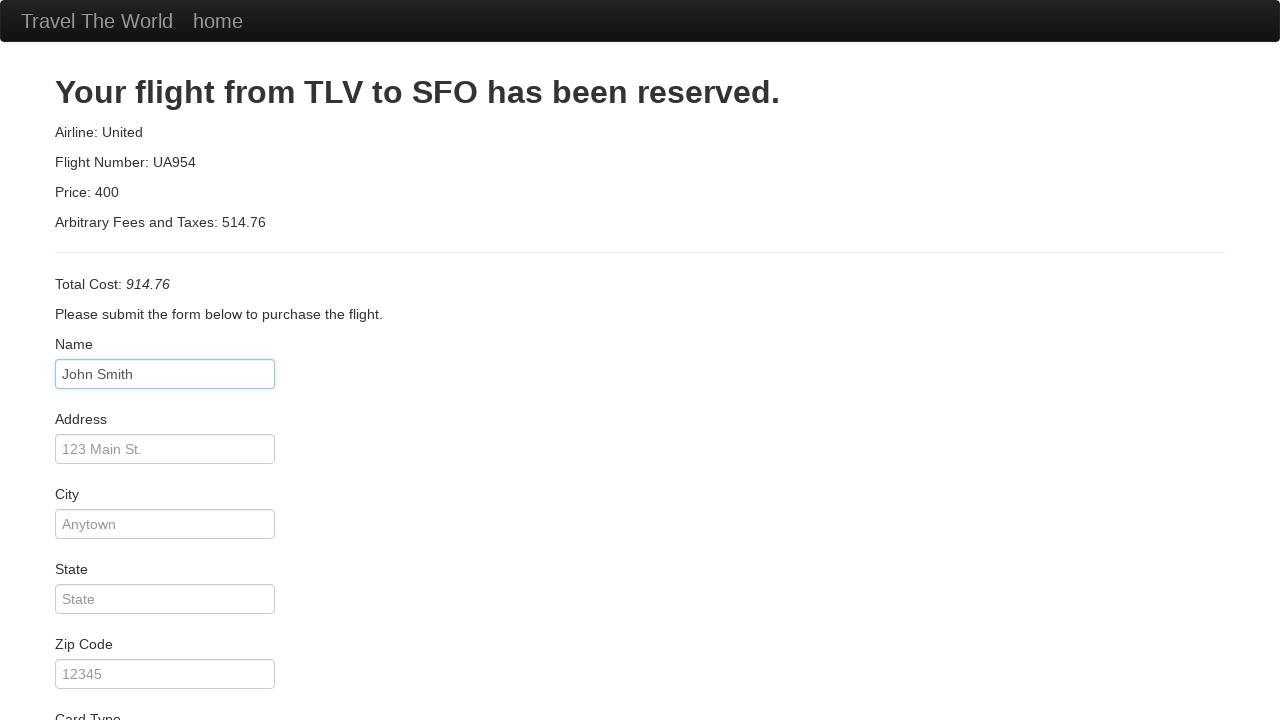

Filled address: 123 Main Street on input[id='address']
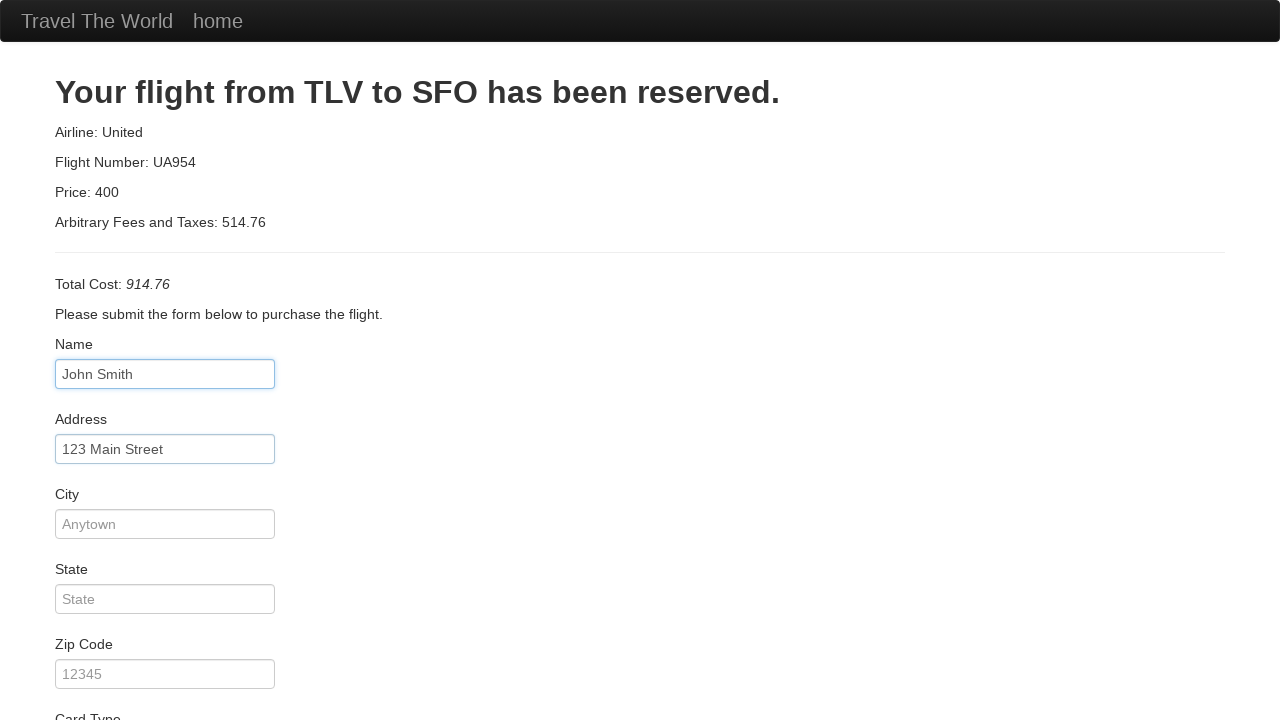

Filled city: Boston on input[id='city']
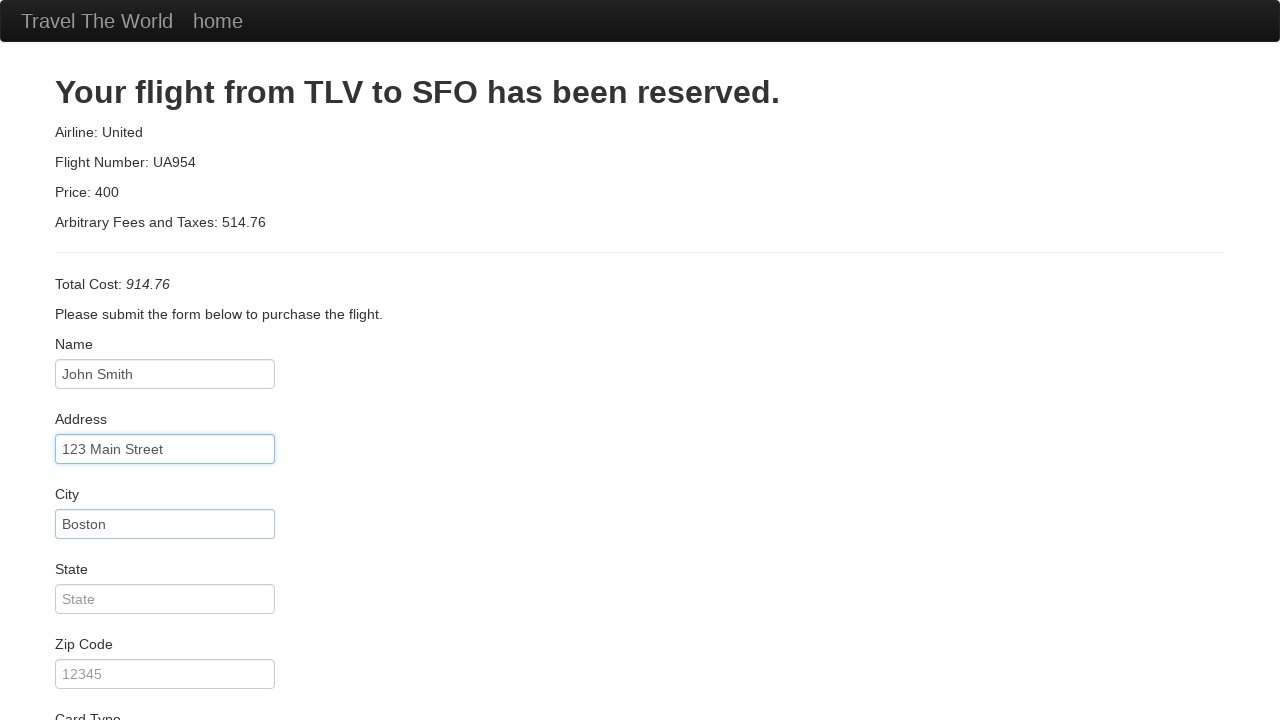

Filled state: MA on input[id='state']
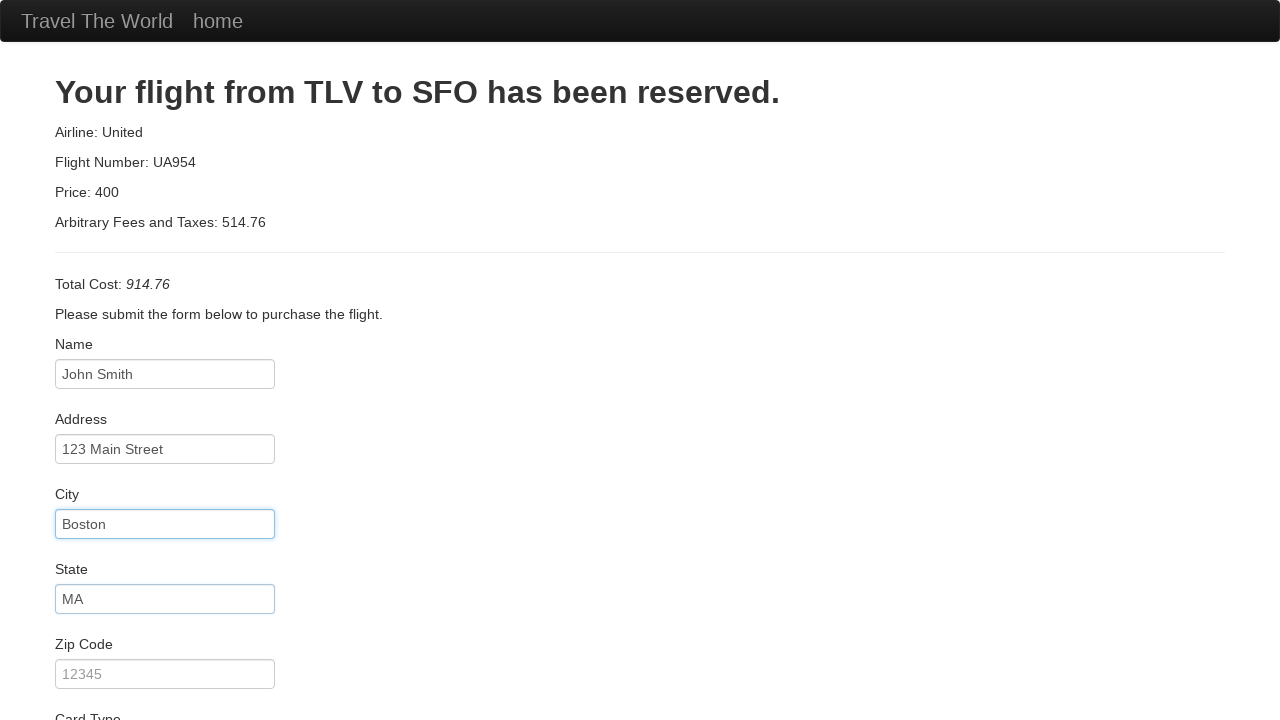

Filled zip code: 02101 on input[id='zipCode']
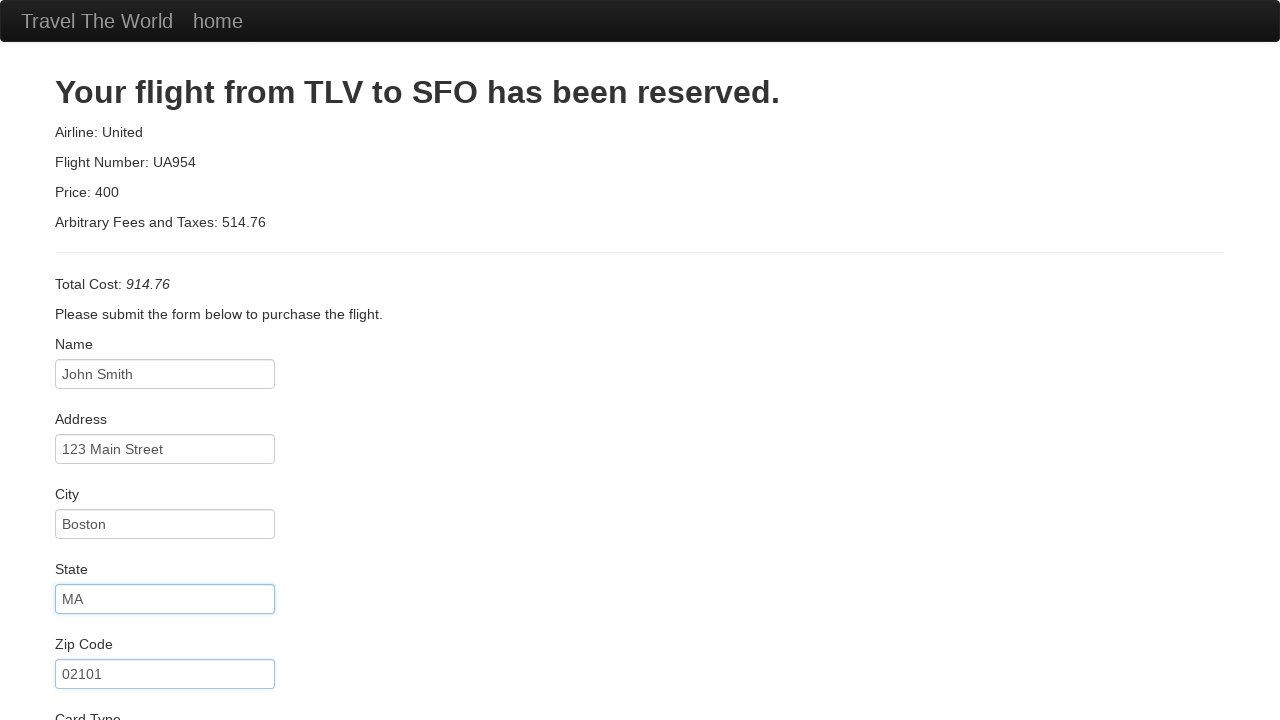

Selected Visa as card type on select[id='cardType']
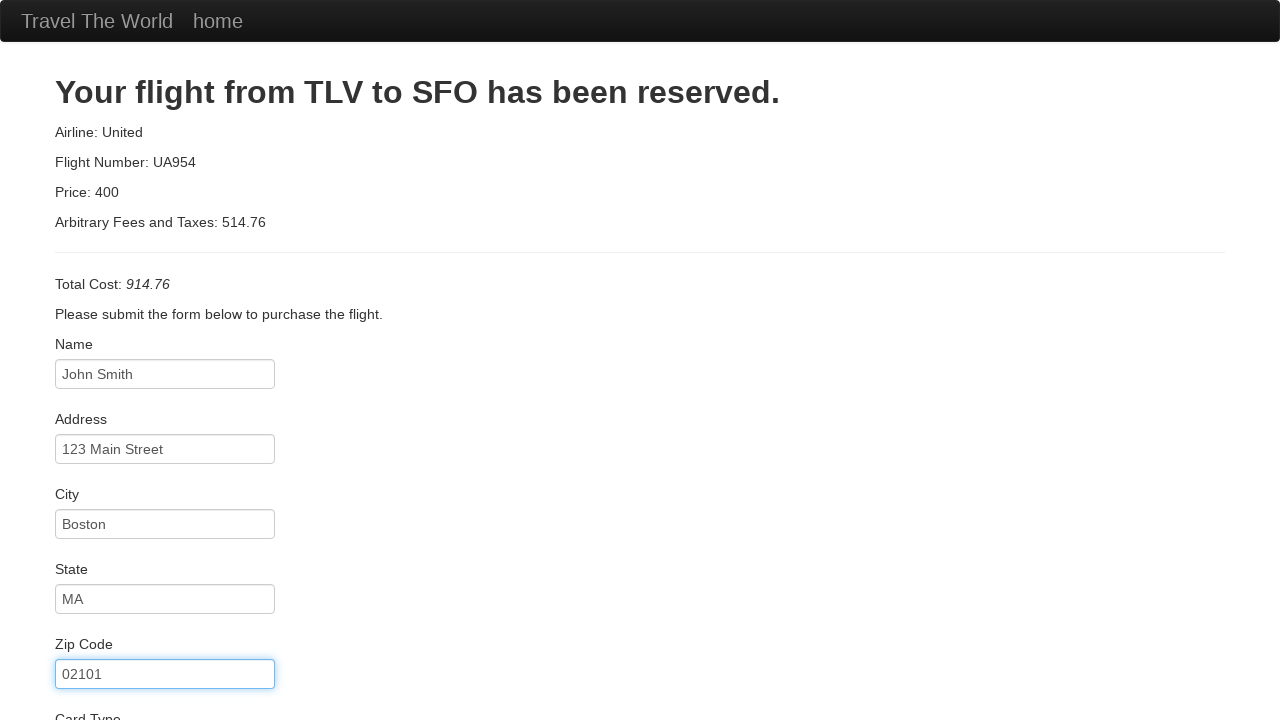

Filled credit card number on input[id='creditCardNumber']
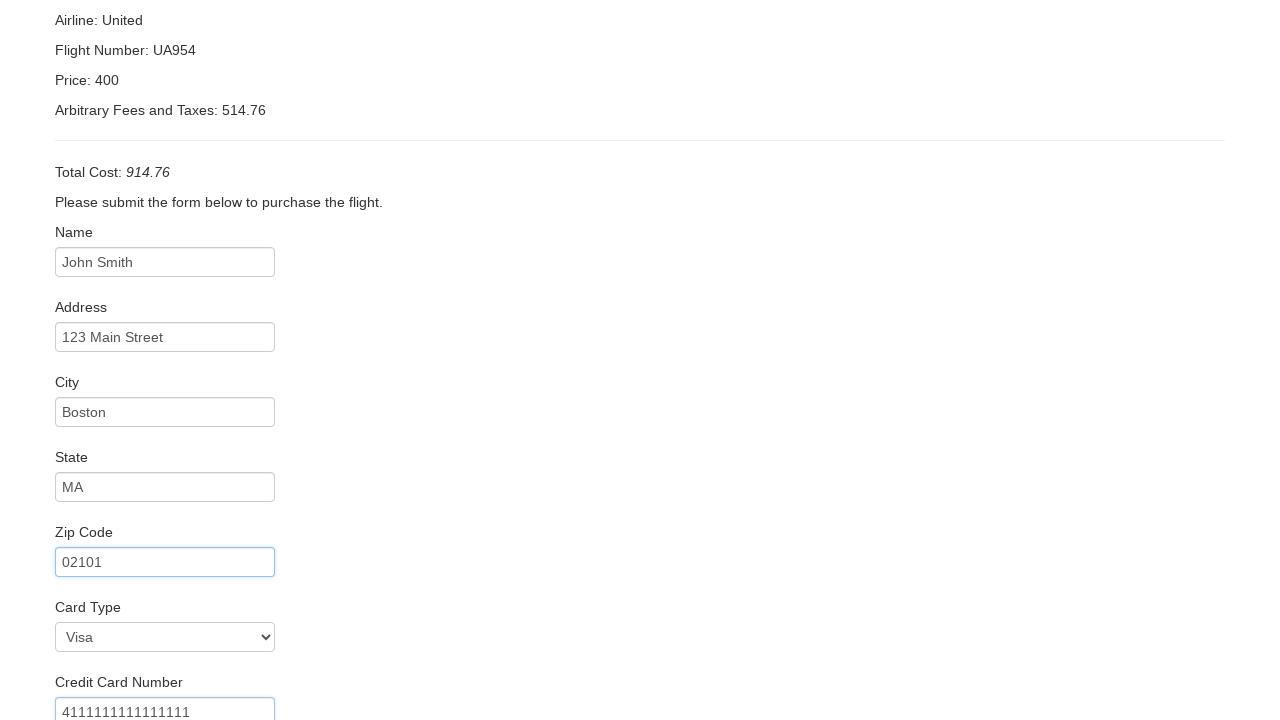

Filled credit card month: 12 on input[id='creditCardMonth']
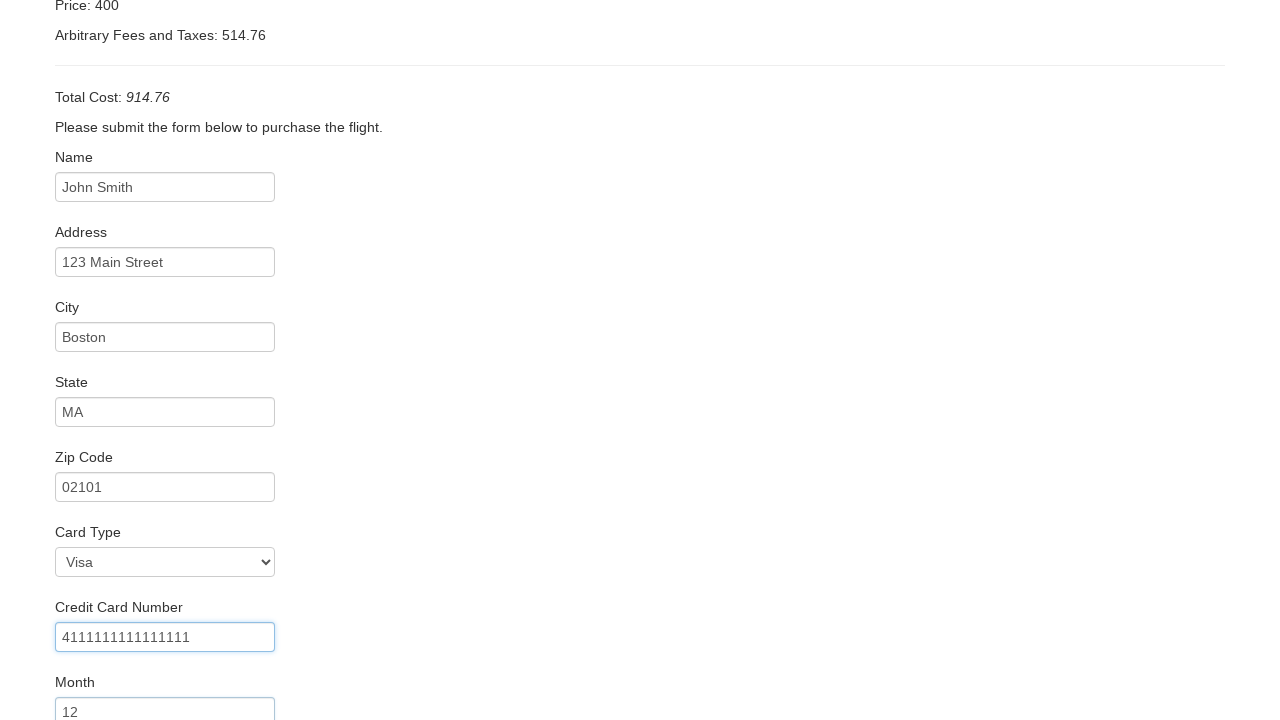

Filled credit card year: 2025 on input[id='creditCardYear']
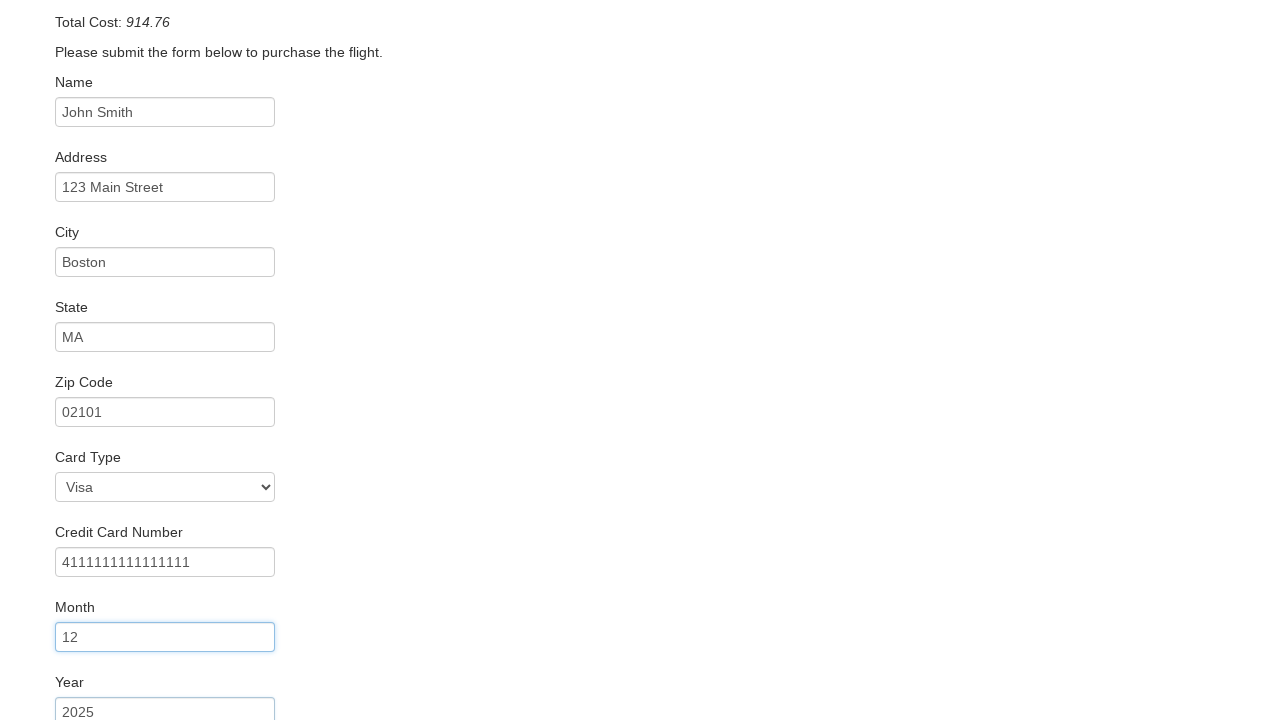

Filled name on card: John Smith on input[id='nameOnCard']
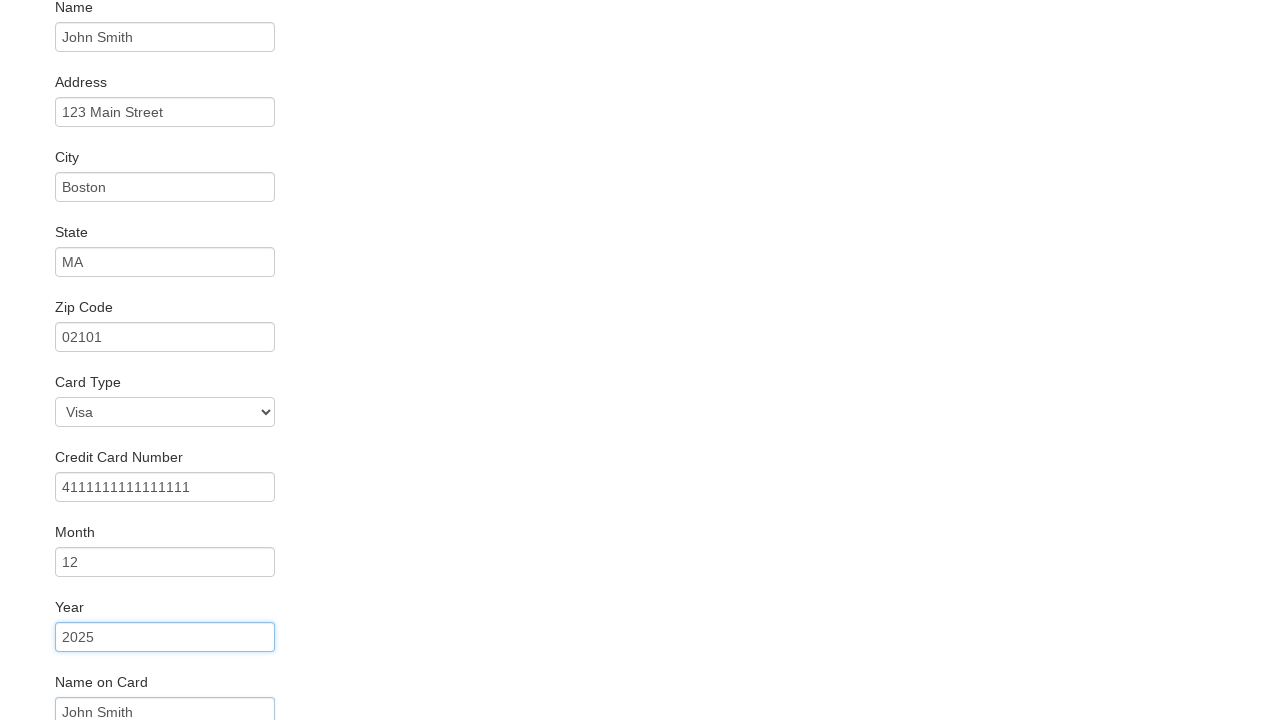

Clicked Purchase Flight button to complete booking at (118, 685) on input[type='submit']
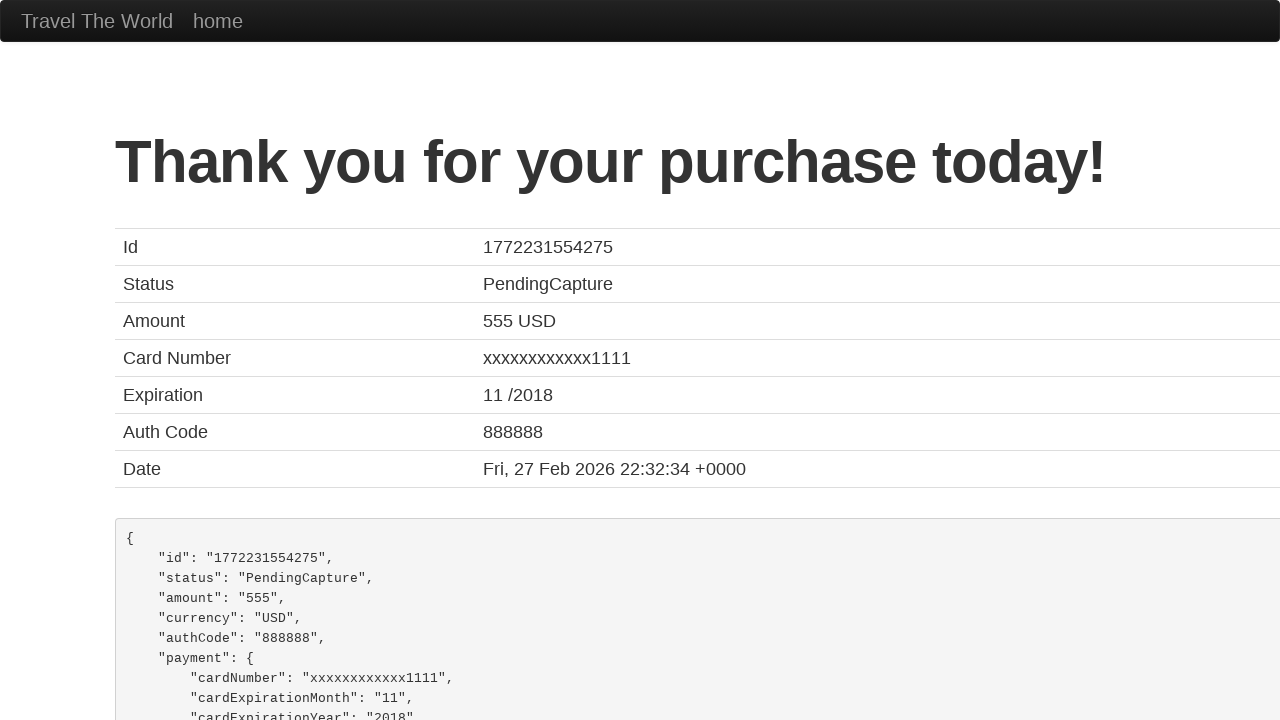

Booking confirmation page loaded
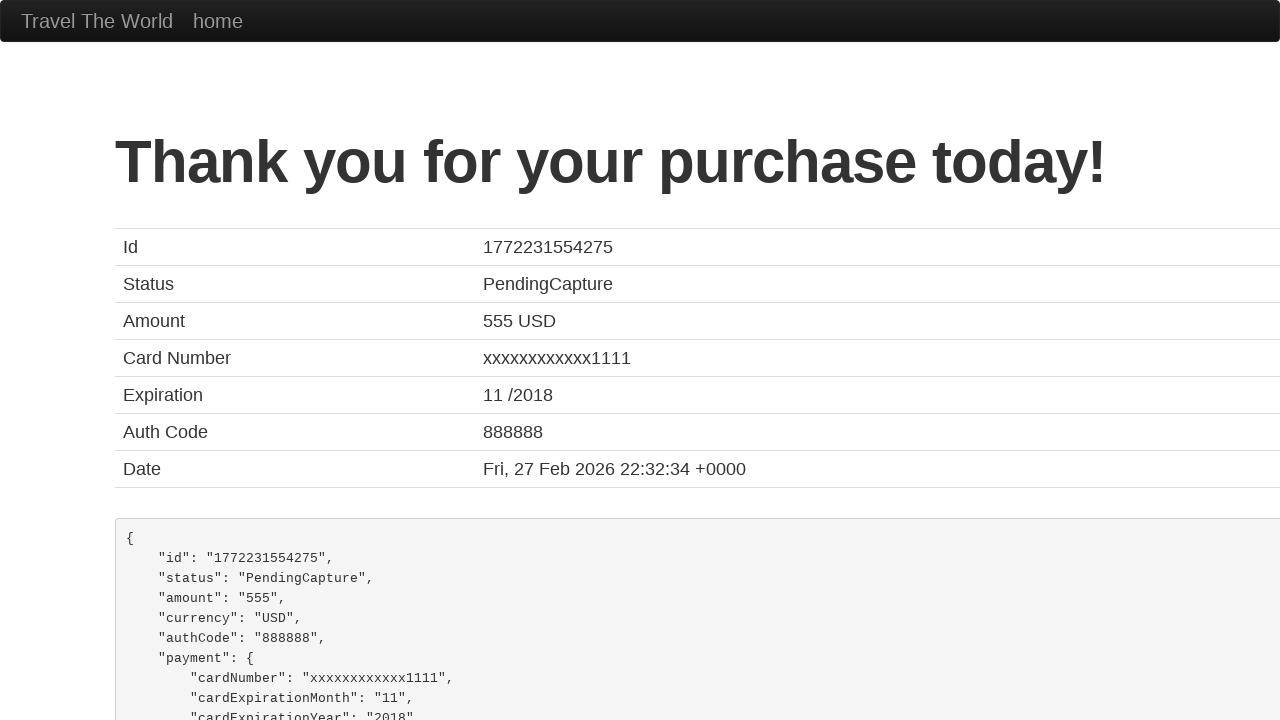

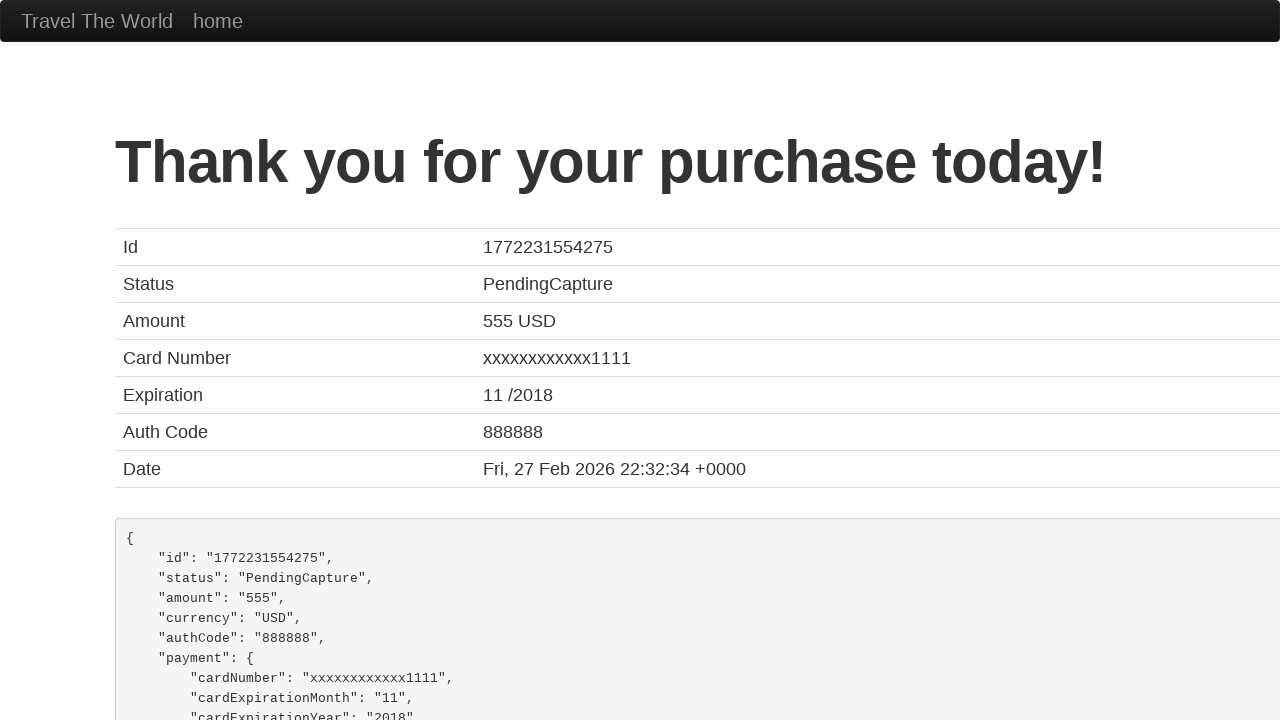